Tests radio button selection and show/hide functionality of a text box on an automation practice page

Starting URL: https://rahulshettyacademy.com/AutomationPractice/

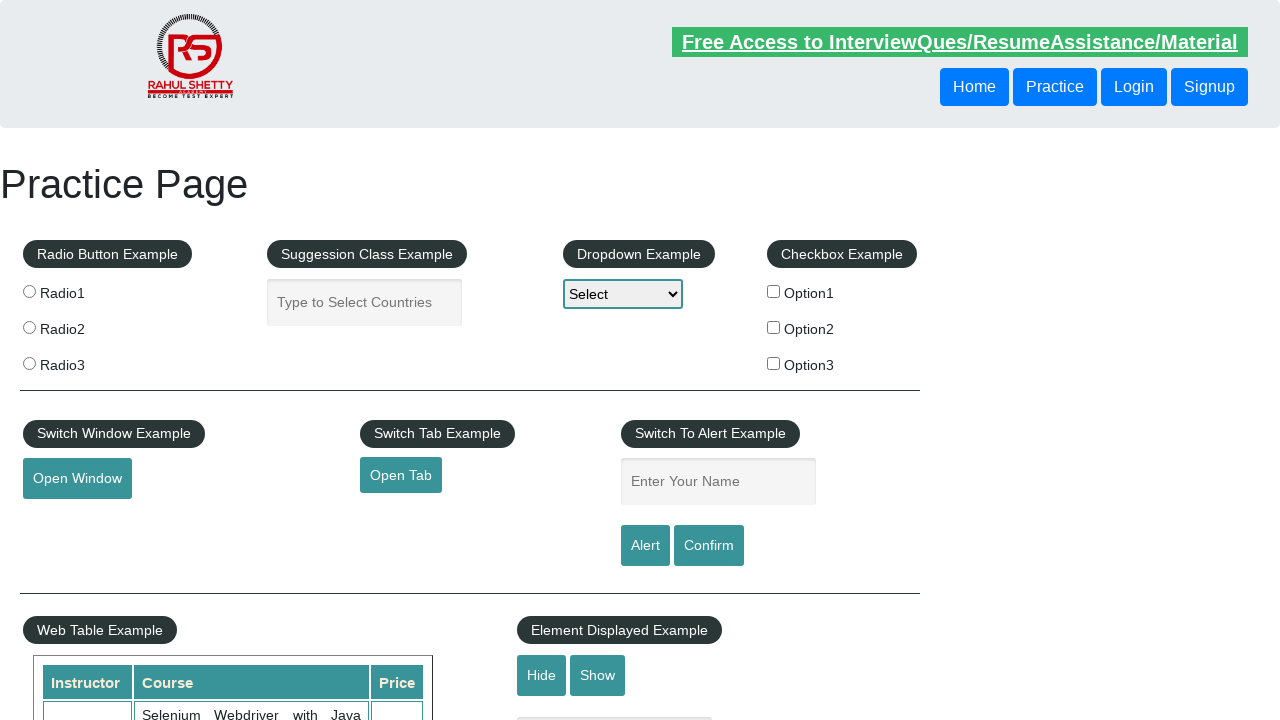

Navigated to automation practice page
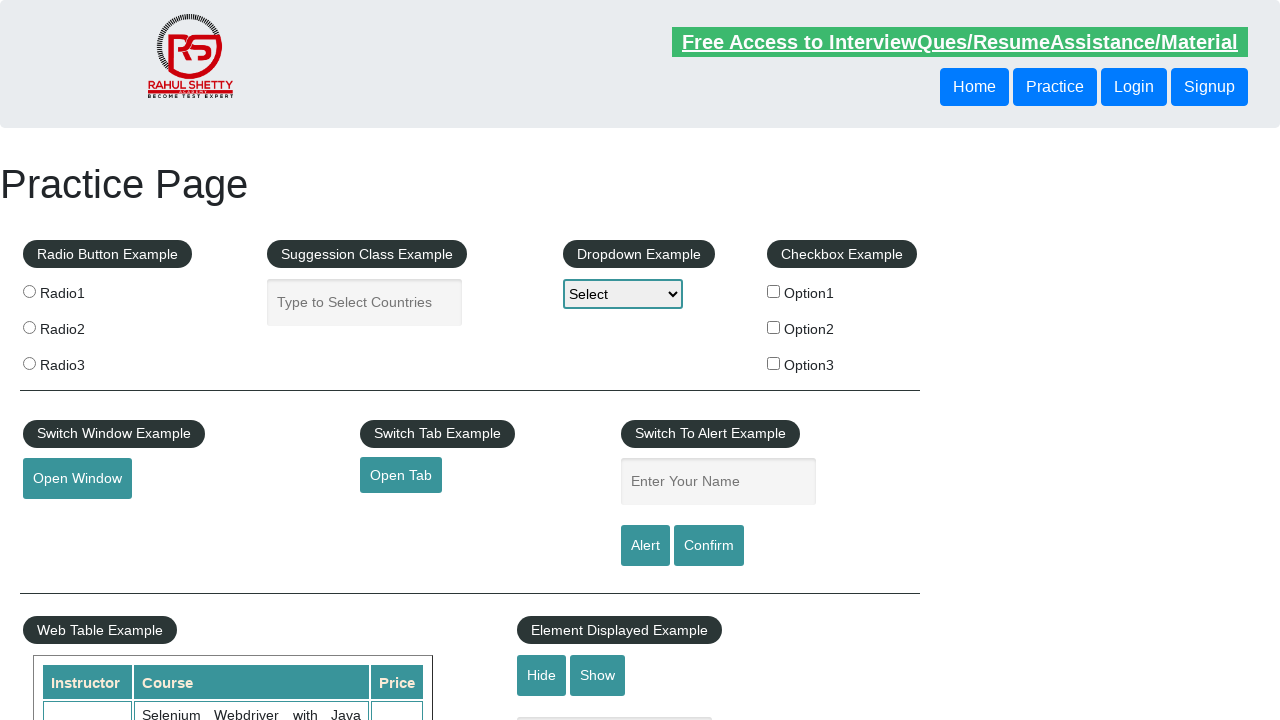

Clicked the third radio button at (29, 363) on .radioButton >> nth=2
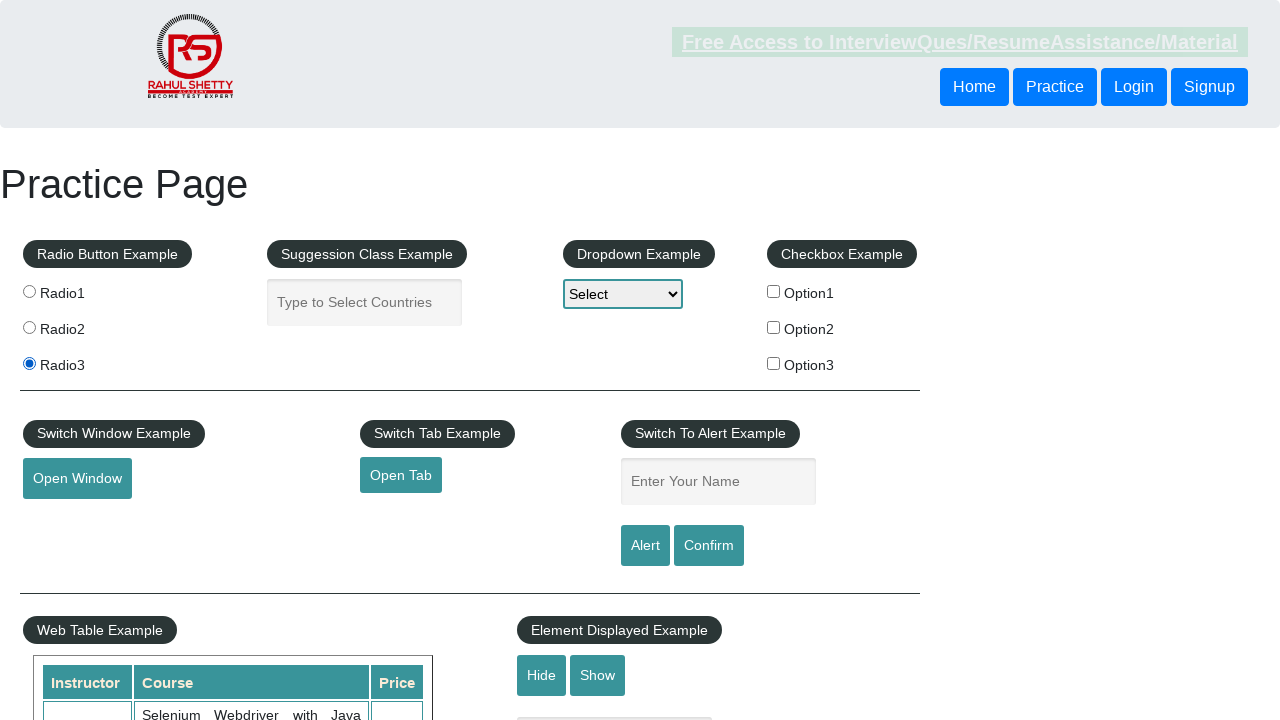

Verified text box is displayed after radio button selection
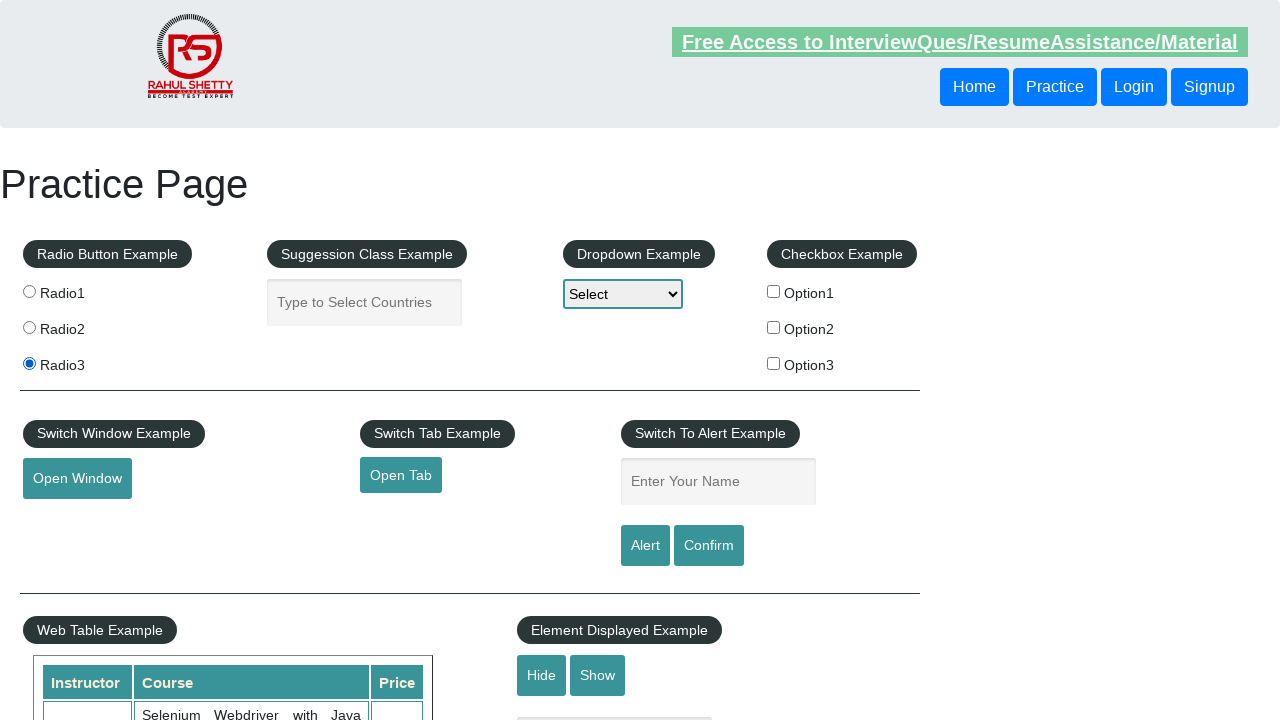

Clicked hide button to hide the text box at (542, 675) on #hide-textbox
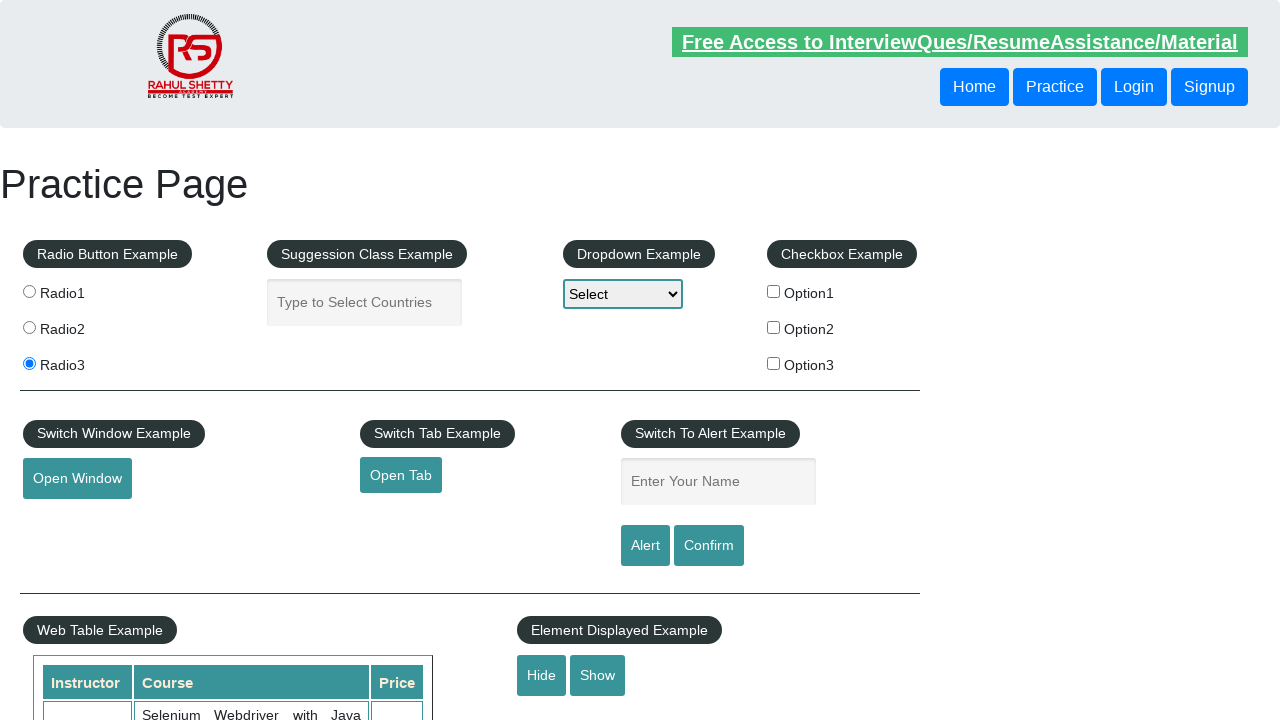

Verified text box is hidden after clicking hide button
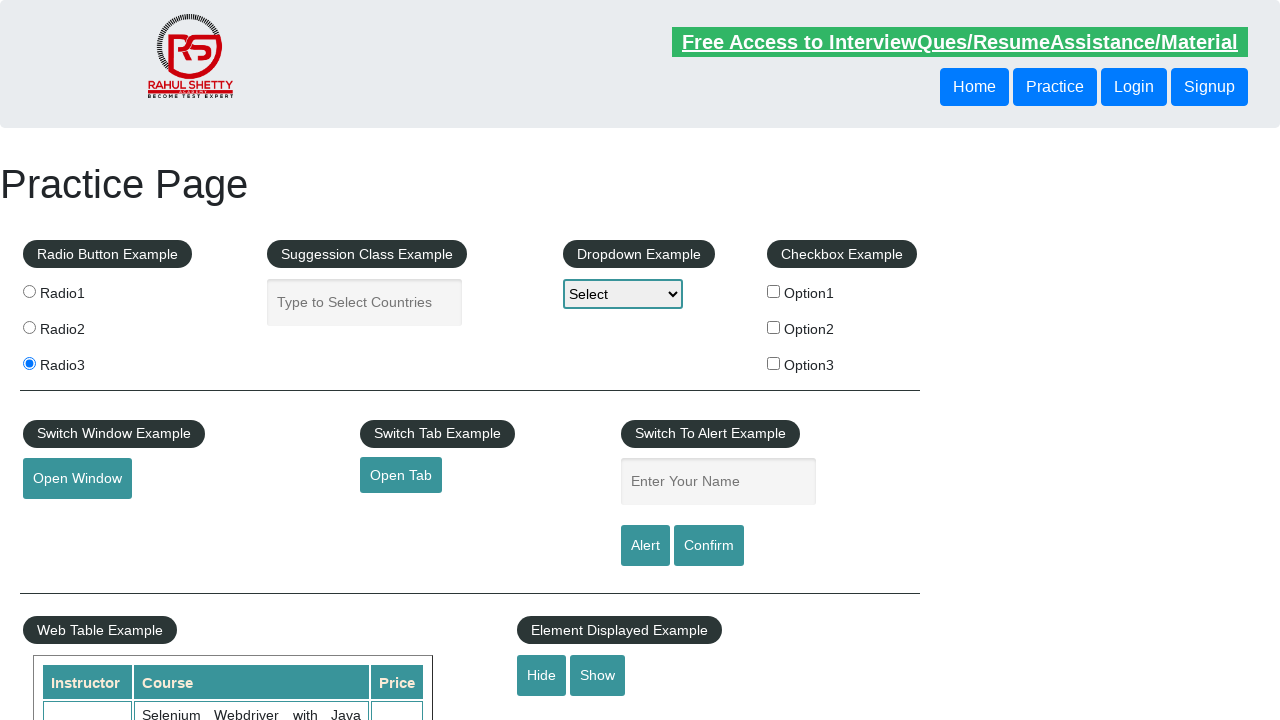

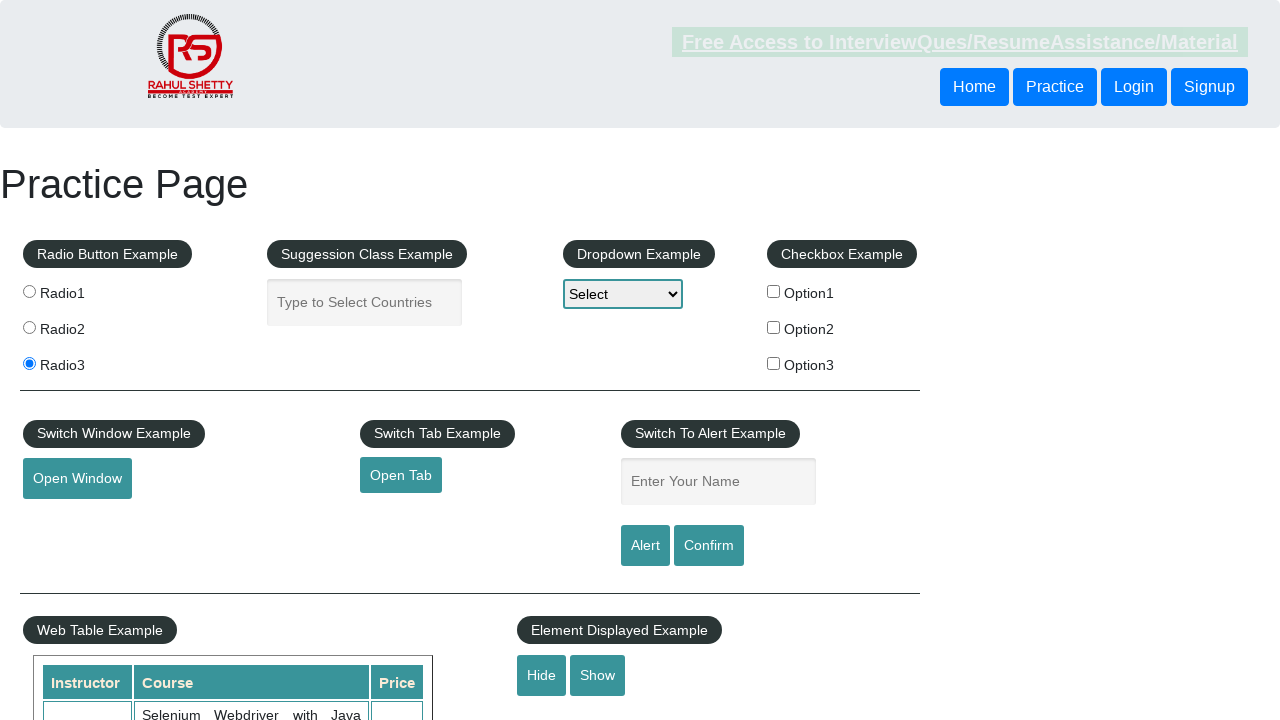